Tests drag and drop functionality on jQuery UI demo page by dragging an element and dropping it onto a target area

Starting URL: https://jqueryui.com/droppable/

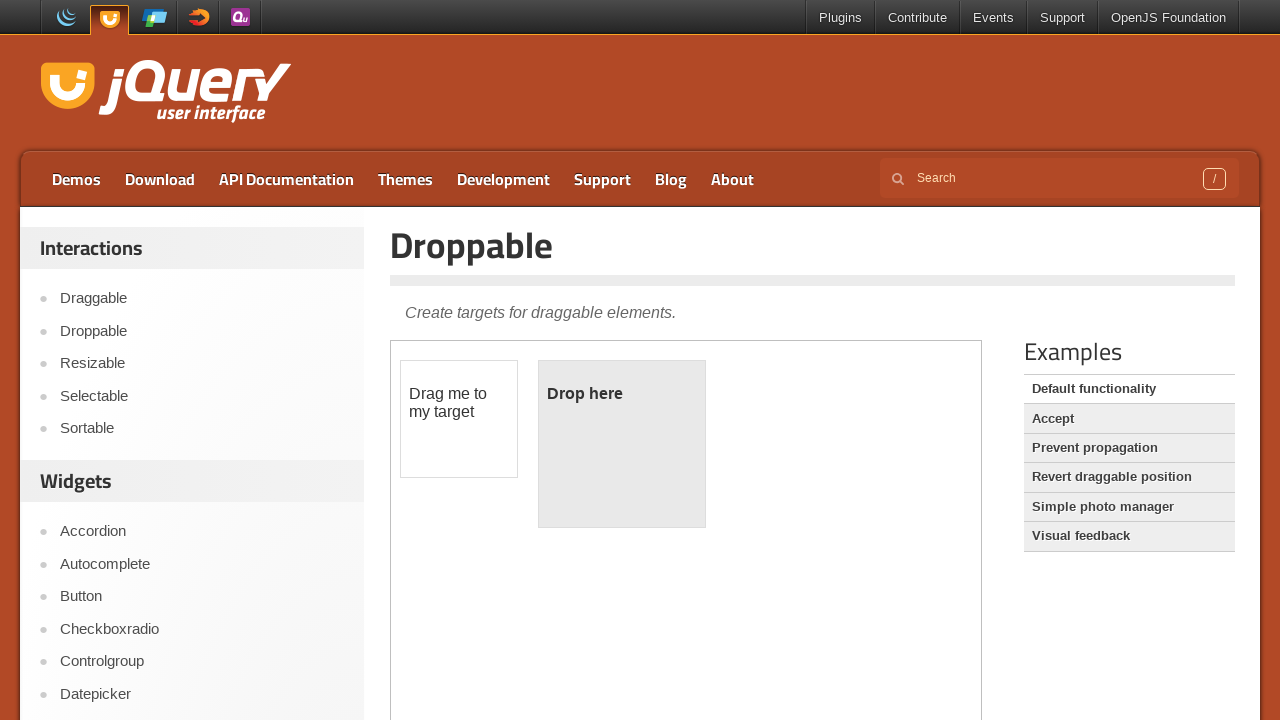

Located demo iframe for drag and drop test
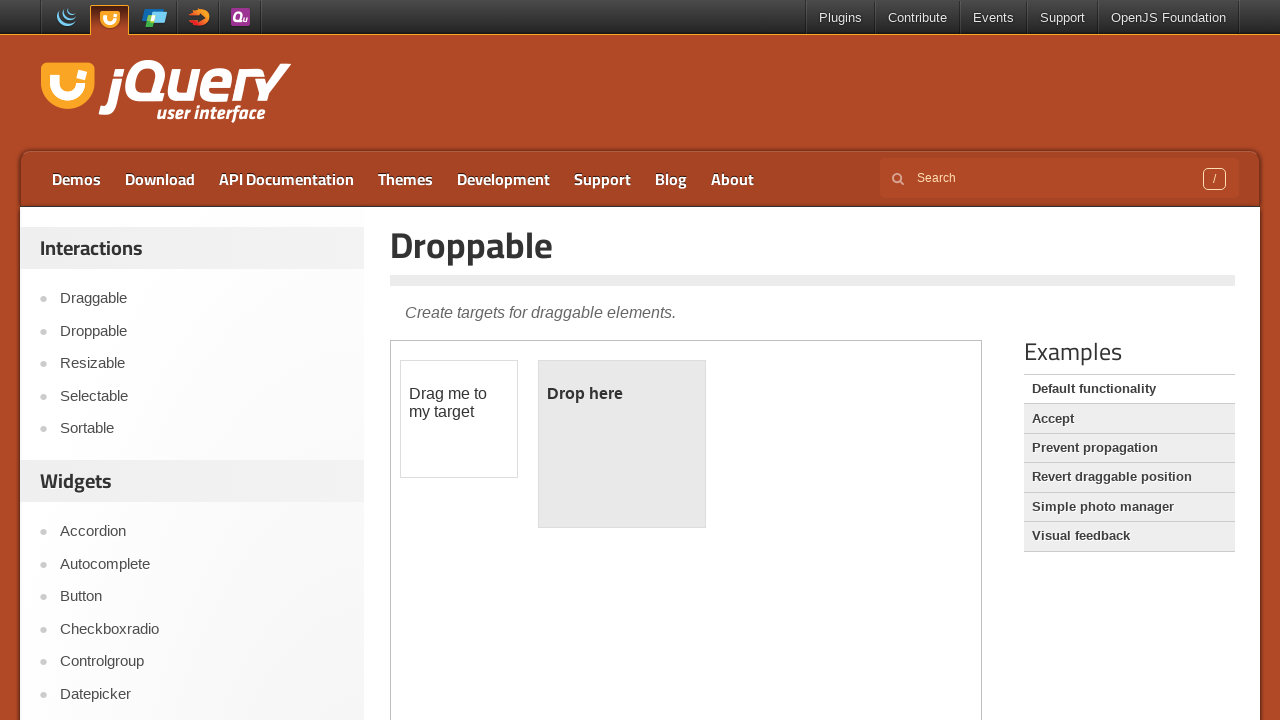

Located draggable element with ID 'draggable'
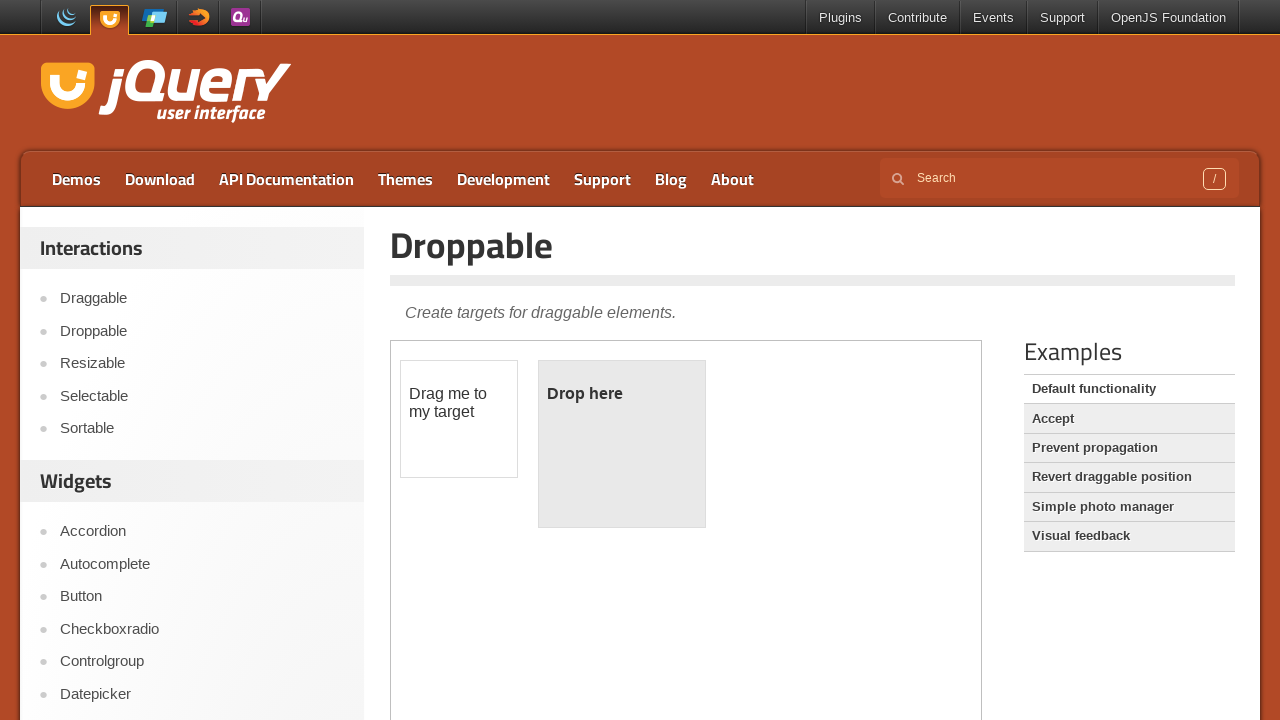

Located droppable target element with ID 'droppable'
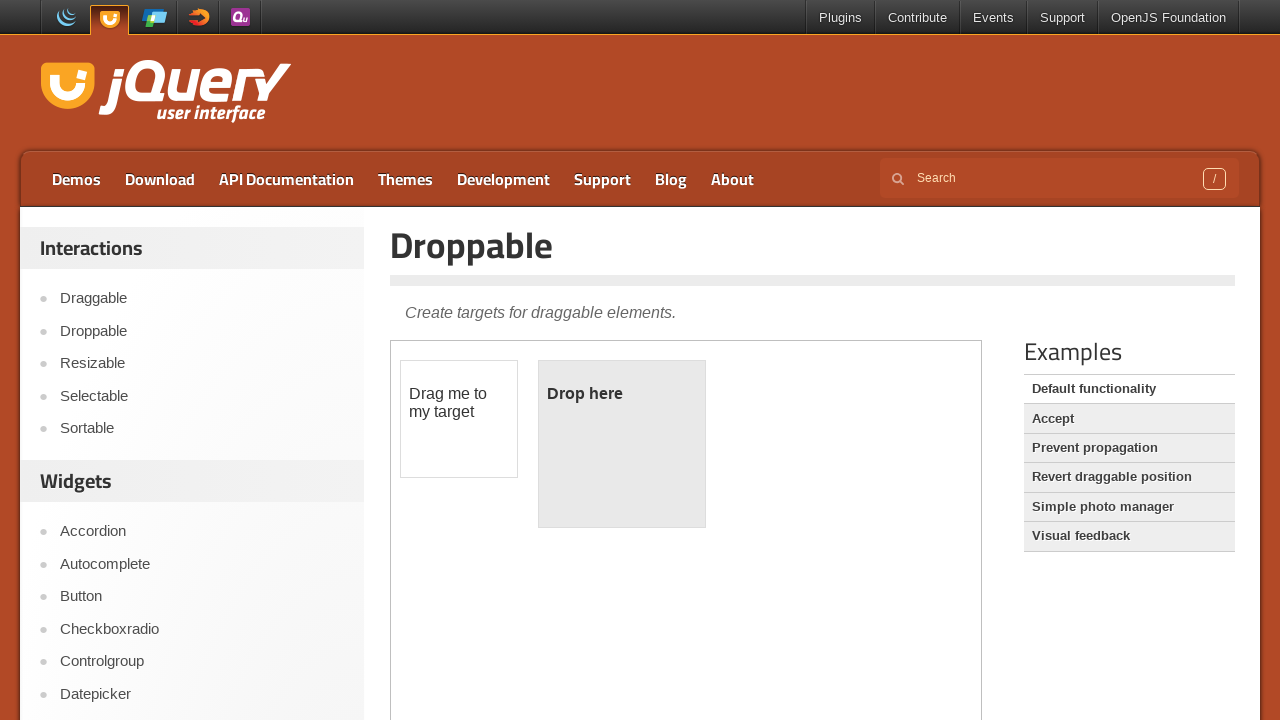

Successfully dragged element onto droppable target area at (622, 444)
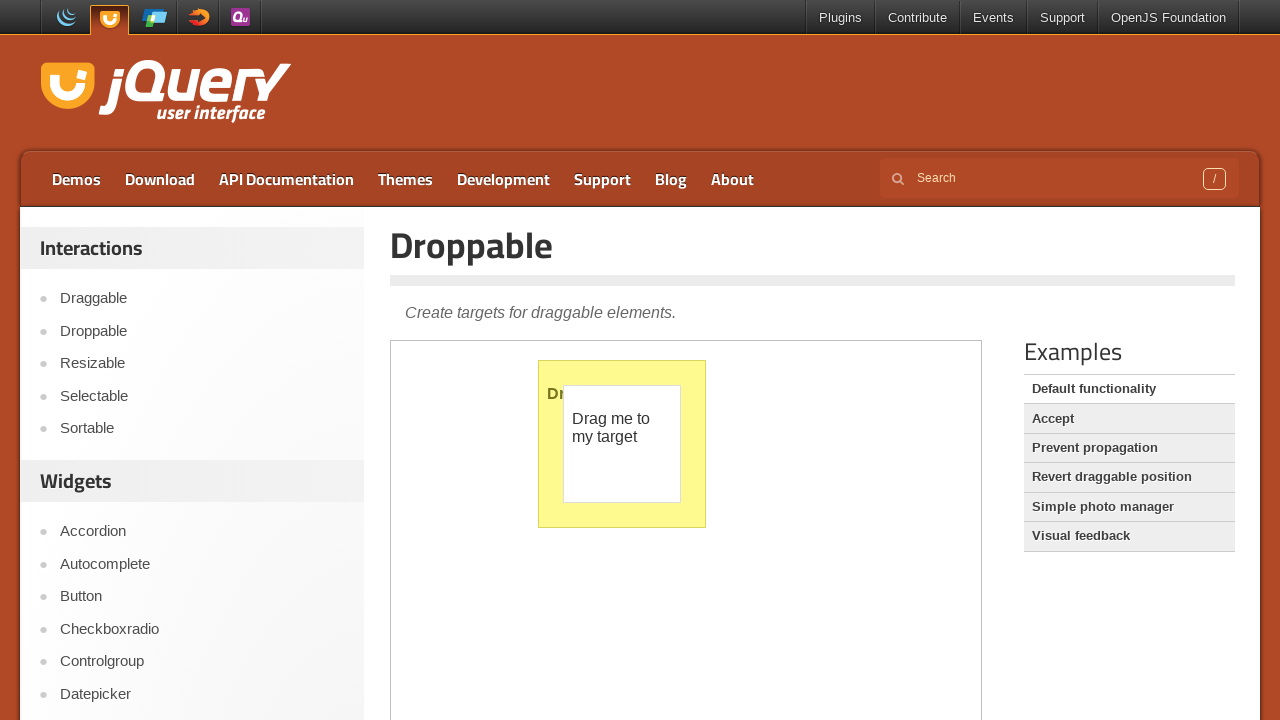

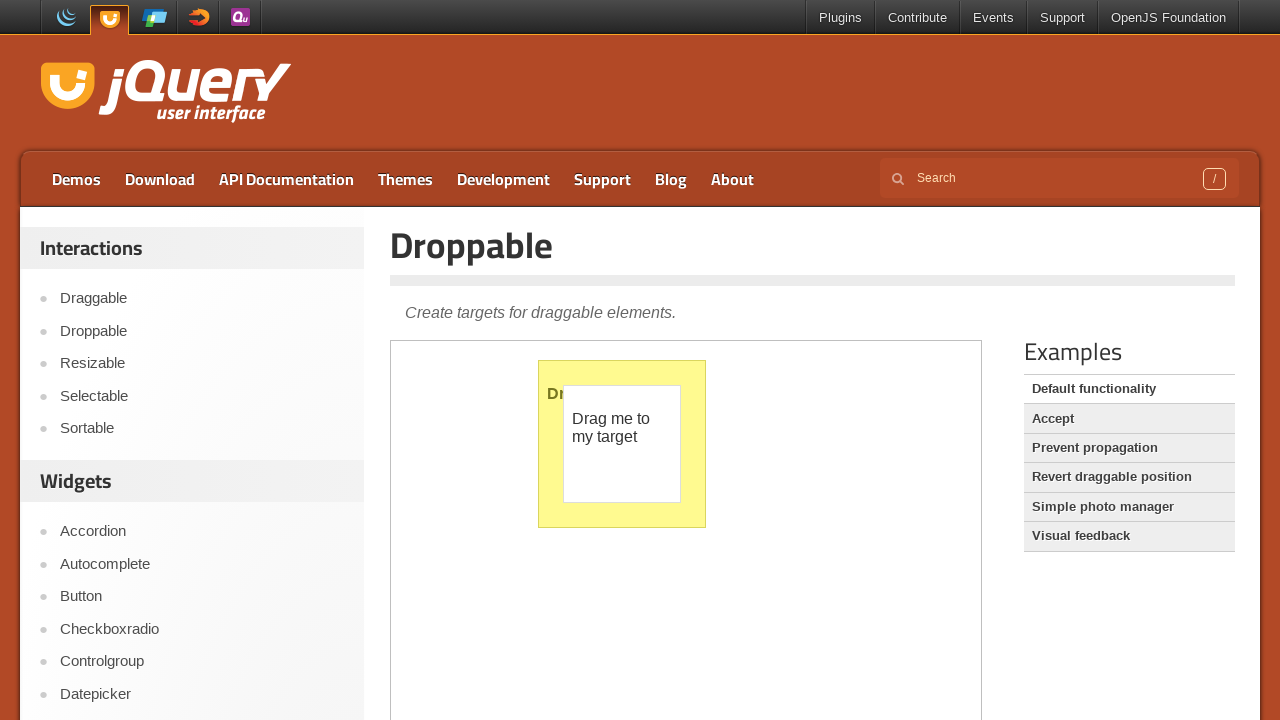